Tests JavaScript alert handling by clicking a button to trigger an alert, accepting it, and verifying the result message is displayed correctly.

Starting URL: https://practice.cydeo.com/javascript_alerts

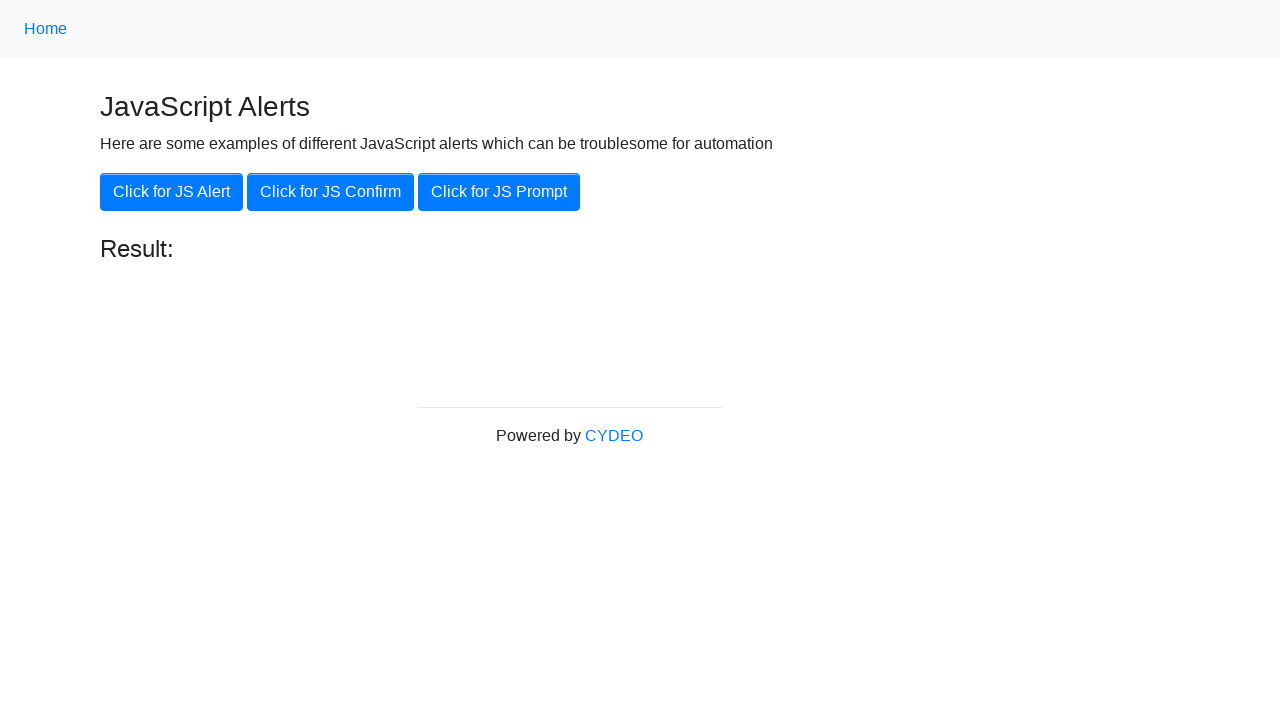

Clicked button to trigger JavaScript alert at (172, 192) on xpath=//button[@onclick='jsAlert()']
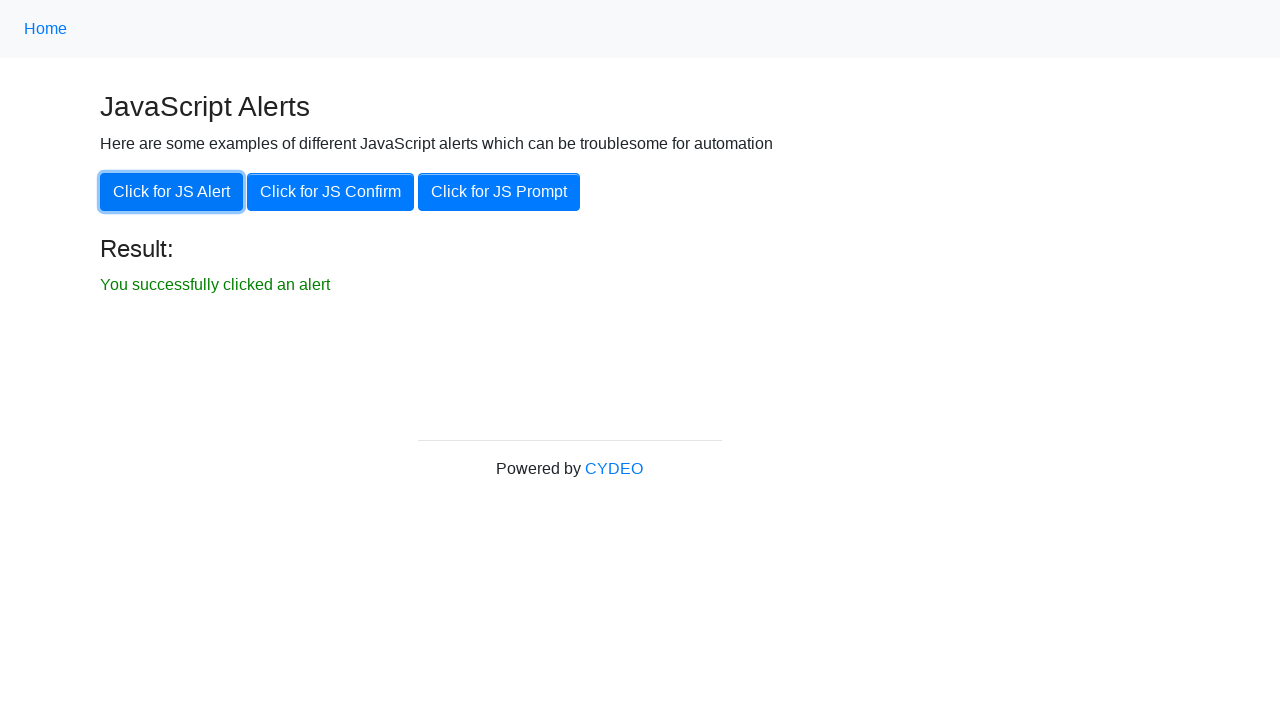

Set up dialog handler to accept alerts
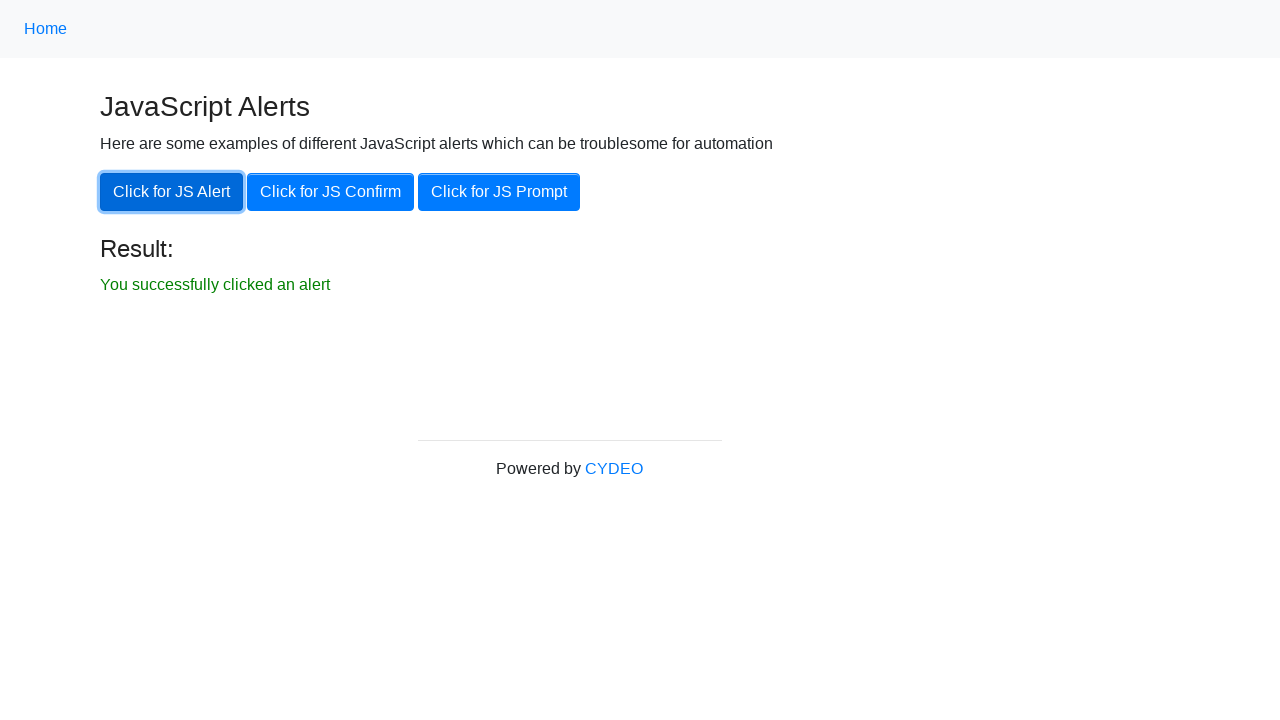

Configured one-time dialog handler to accept alert
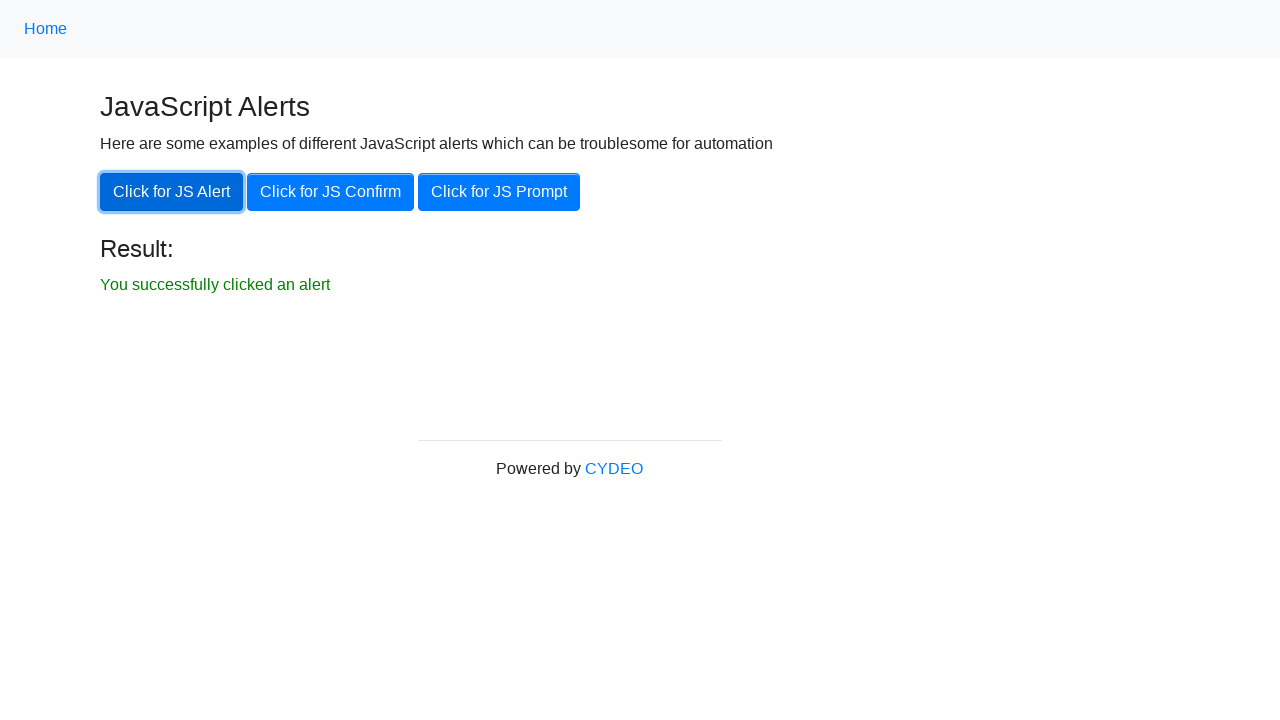

Clicked button to trigger alert with handler ready at (172, 192) on xpath=//button[@onclick='jsAlert()']
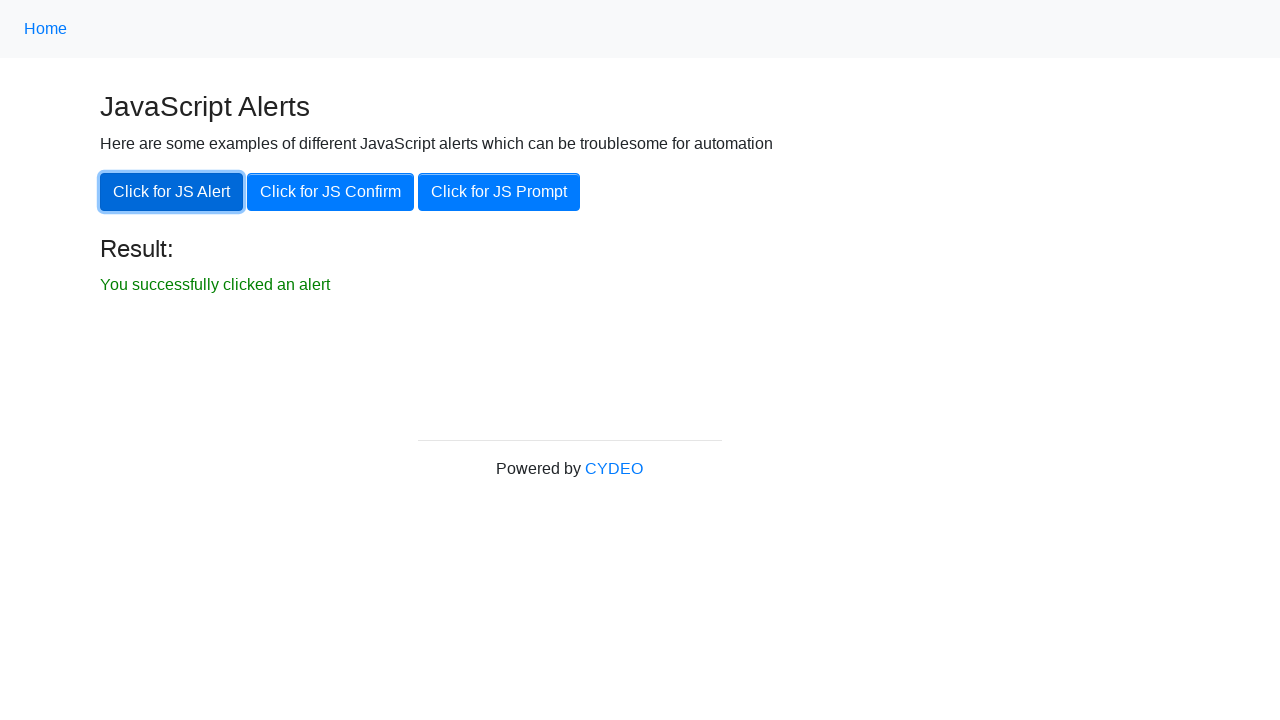

Result element became visible after alert was accepted
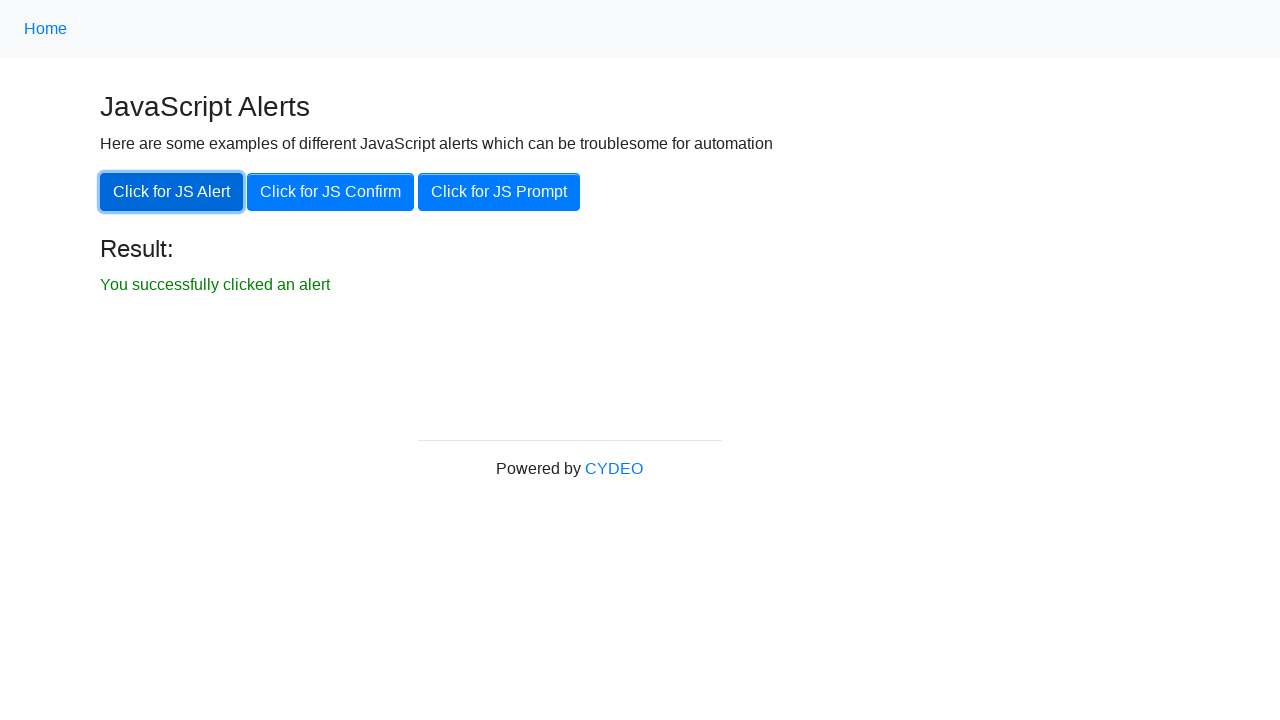

Retrieved result text: 'You successfully clicked an alert'
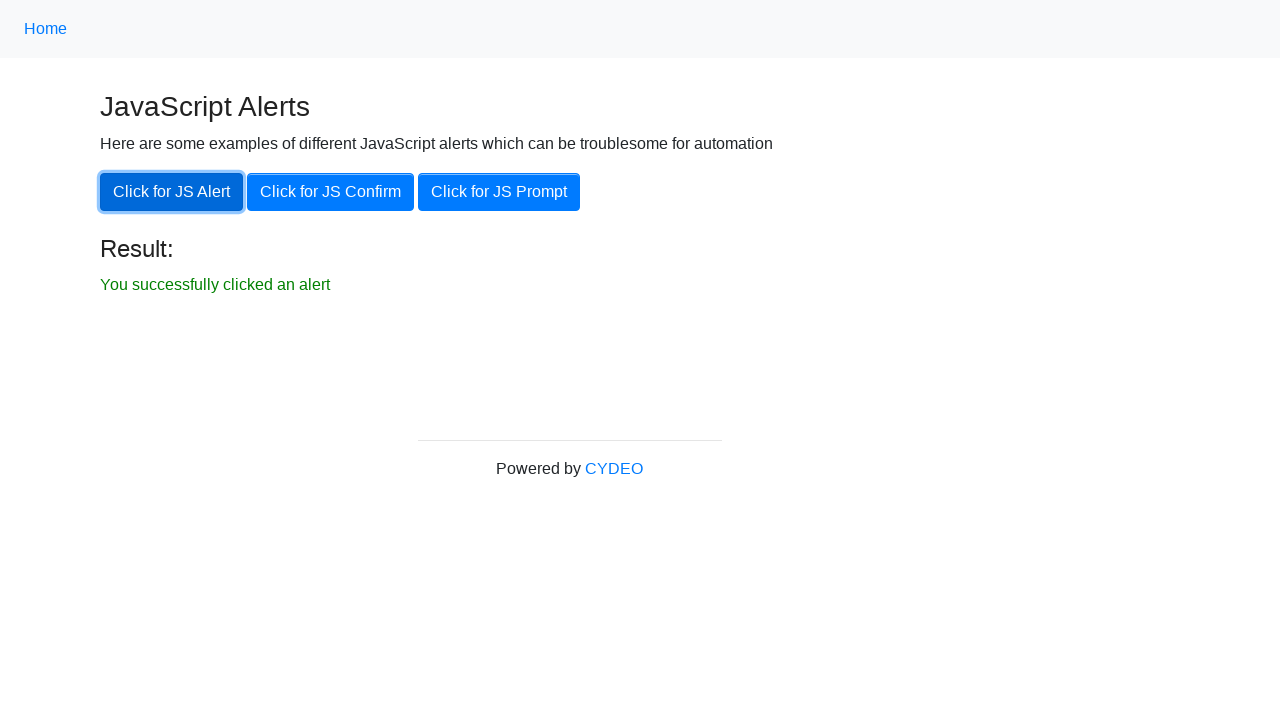

Verified result text matches expected value: 'You successfully clicked an alert'
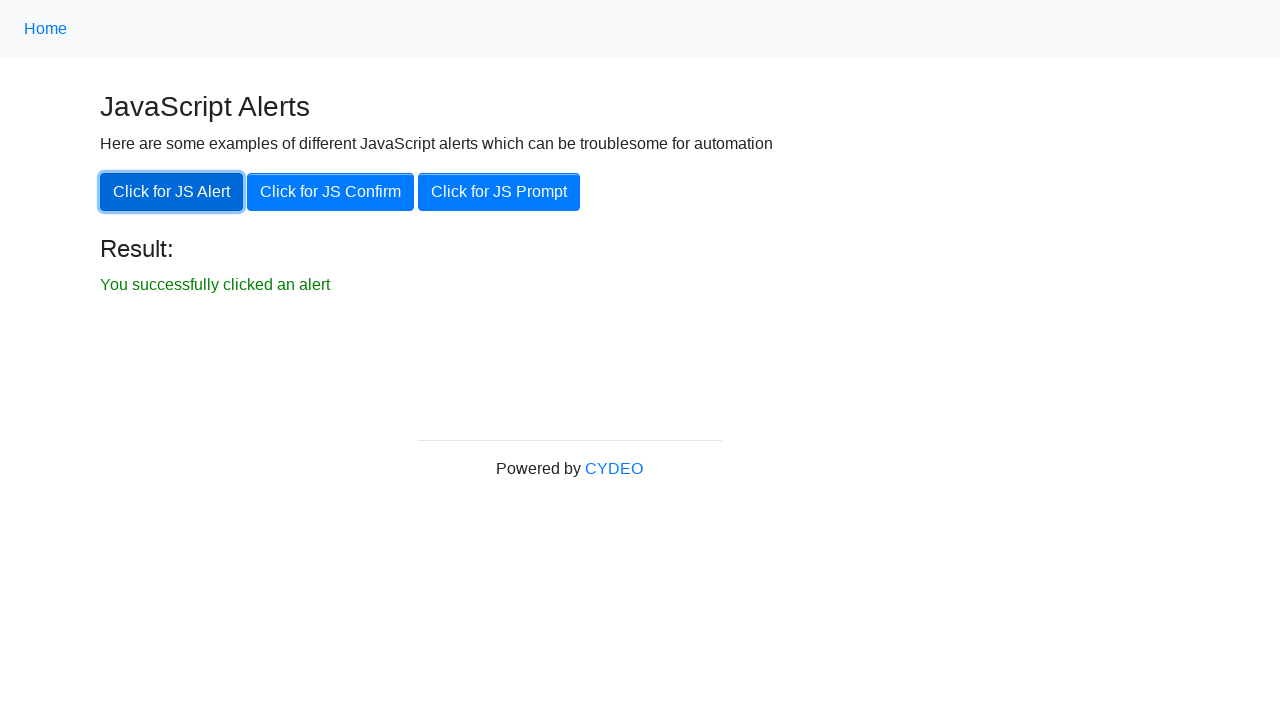

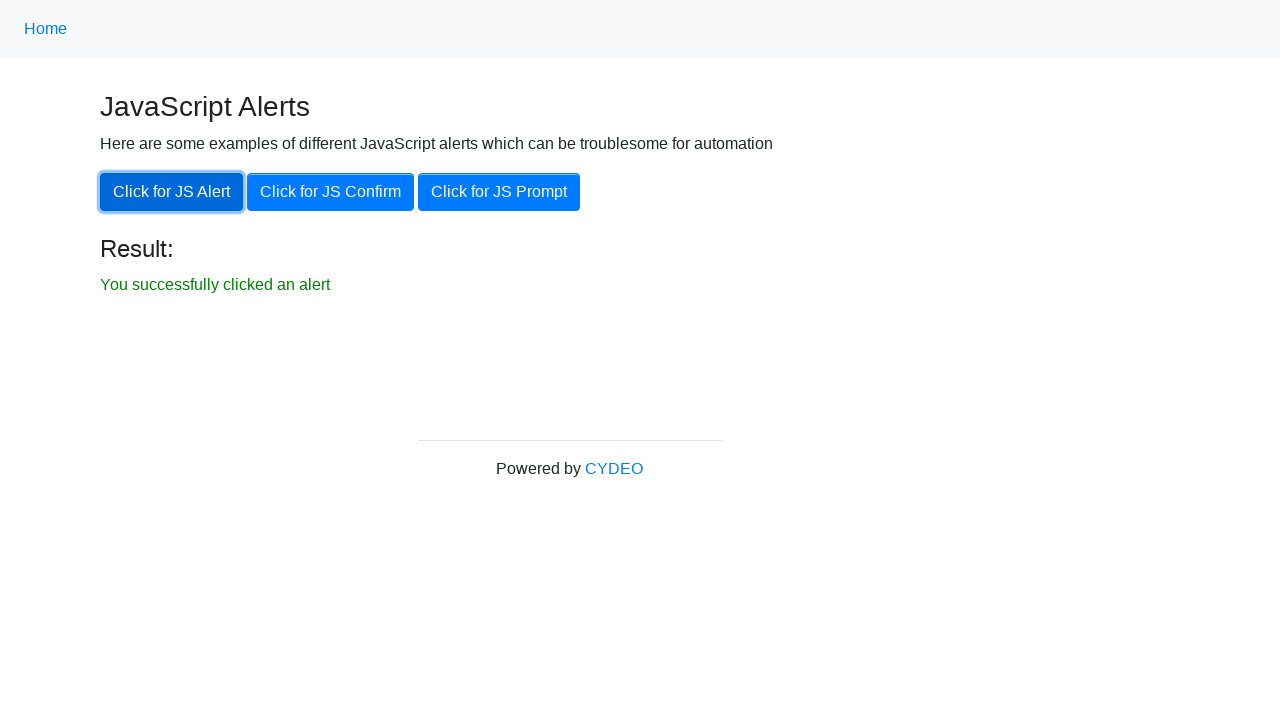